Navigates to a football statistics page, selects "All matches" view, filters by Spain, and verifies match data is displayed

Starting URL: https://www.adamchoi.co.uk/overs/detailed

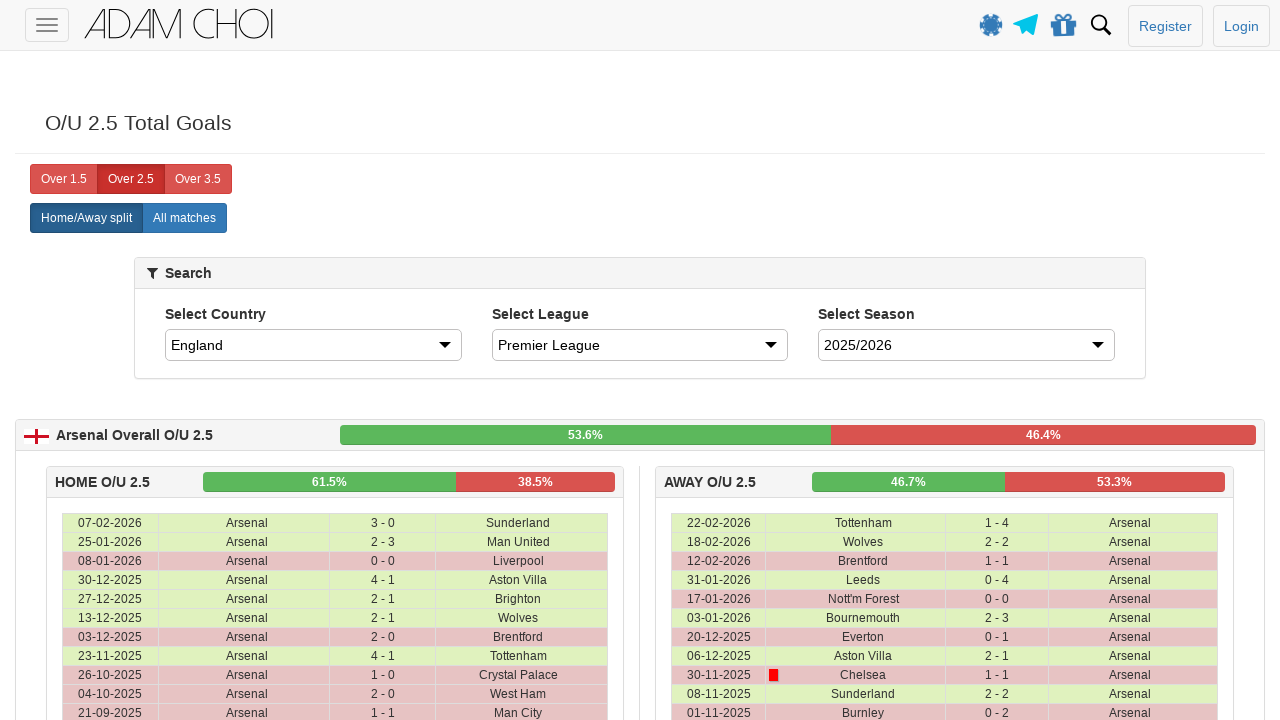

Clicked 'All matches' button to show all matches at (184, 218) on xpath=//label[@analytics-event='All matches']
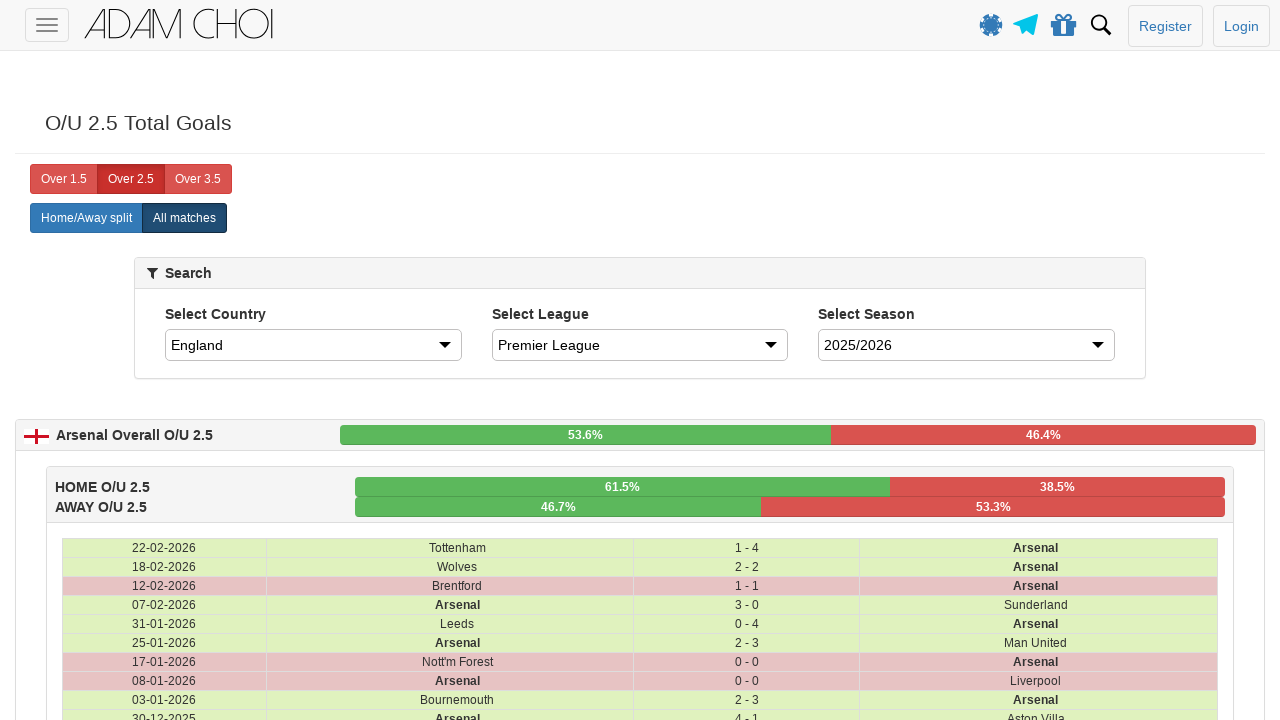

Selected Spain from country dropdown on #country
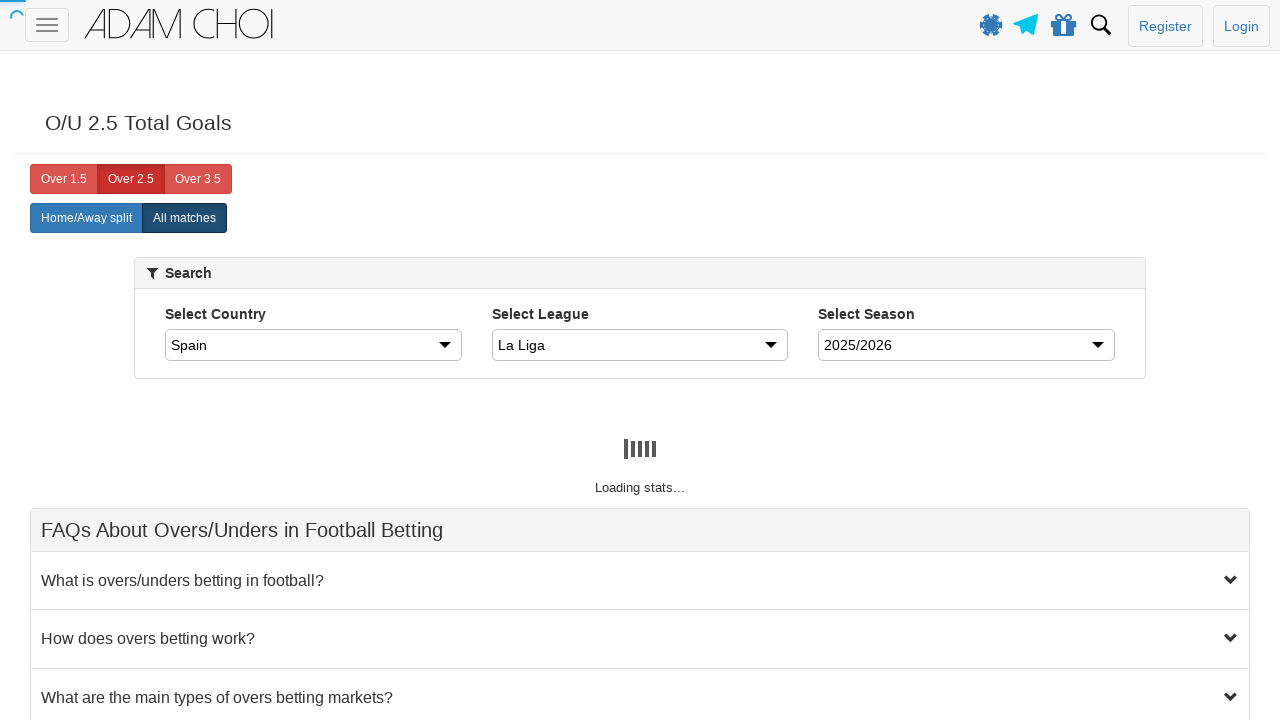

Match data loaded and table rows are visible
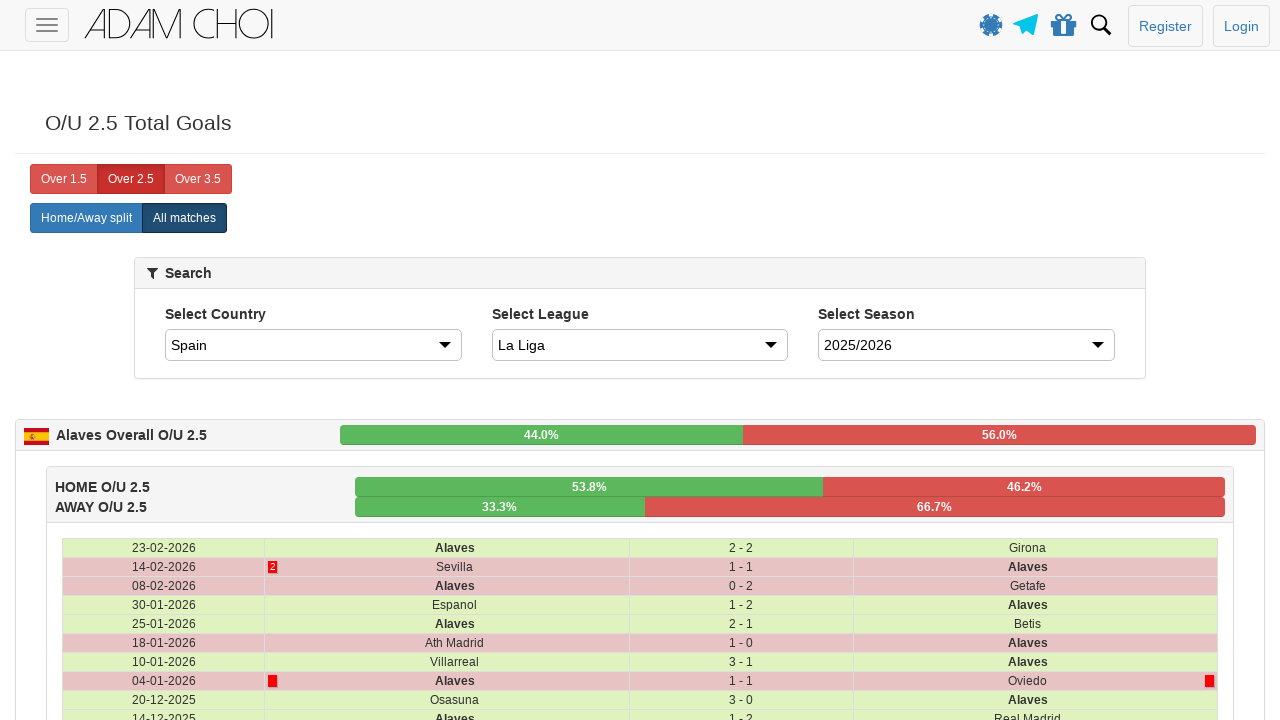

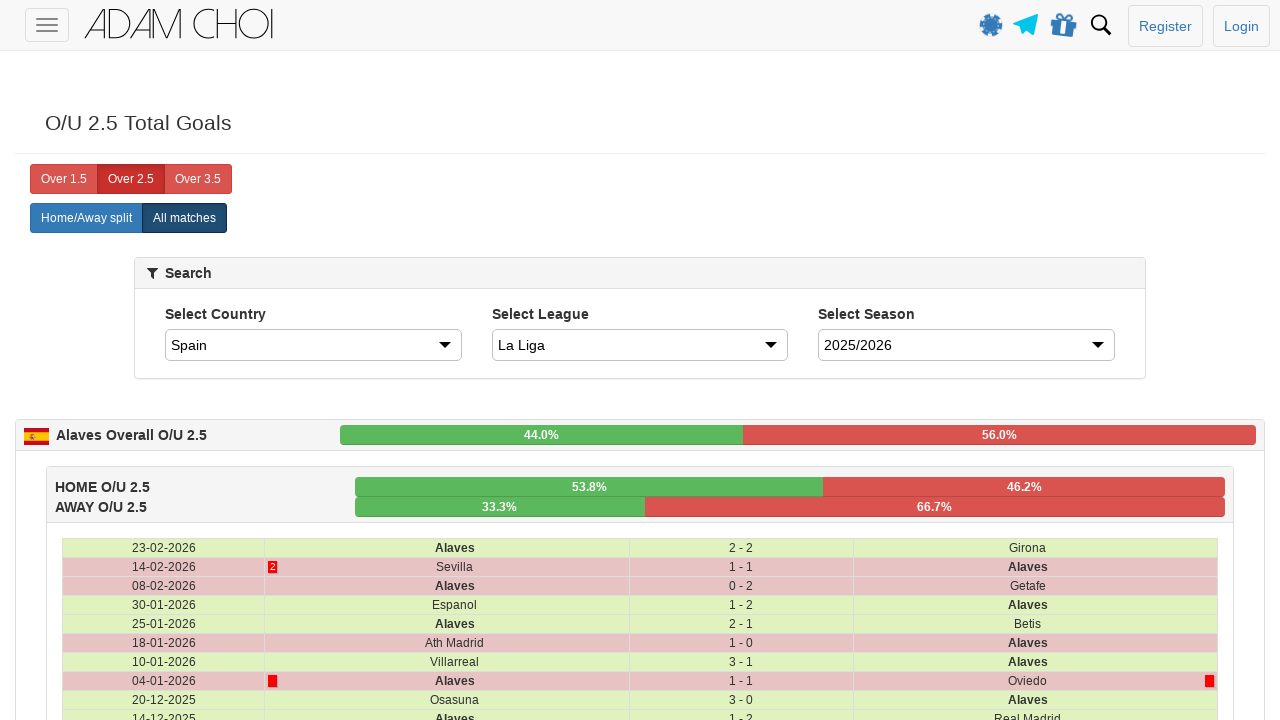